Tests drag and drop functionality by dragging an element and dropping it onto a target droppable area on jQueryUI demo page

Starting URL: https://jqueryui.com/droppable/

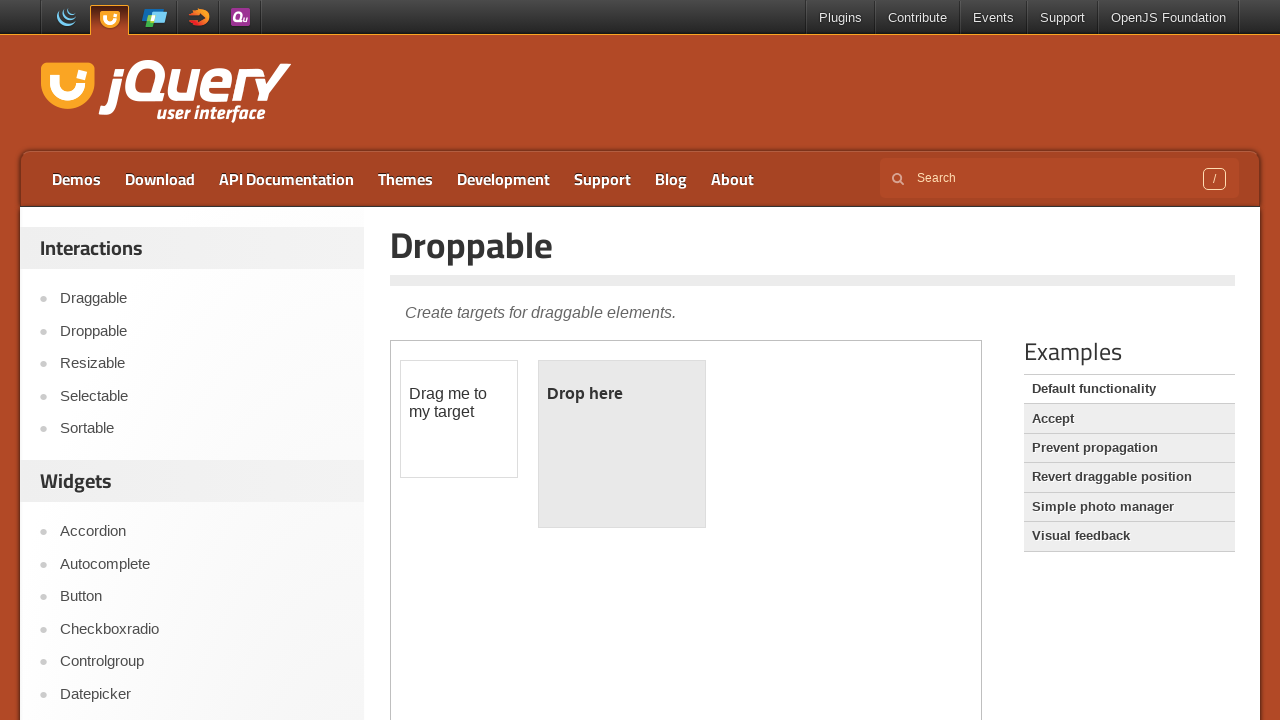

Located the demo iframe
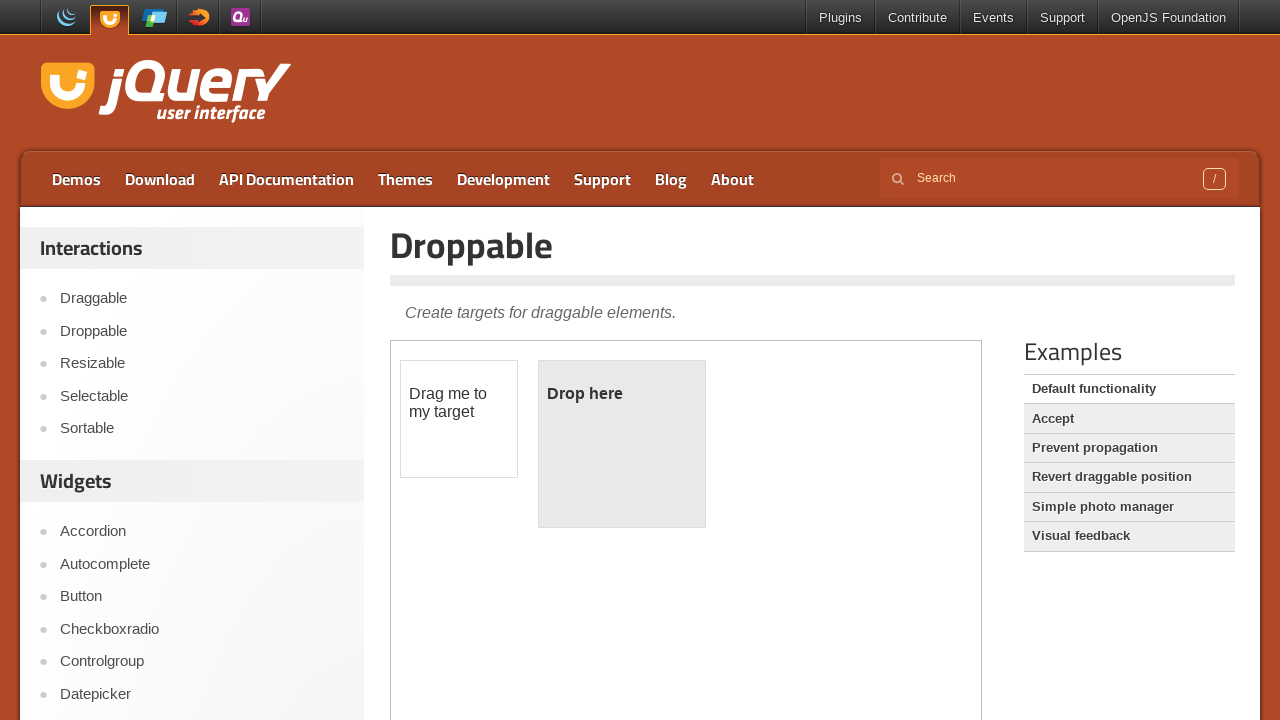

Located the draggable element
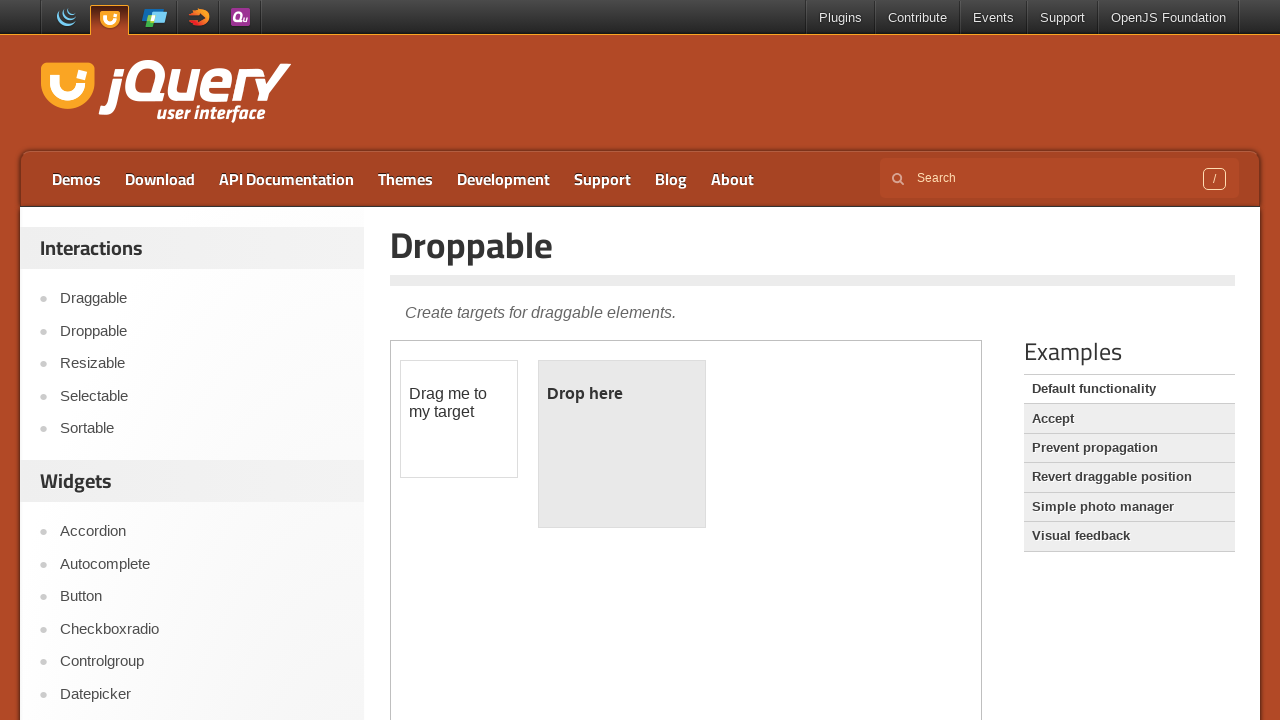

Located the droppable target area
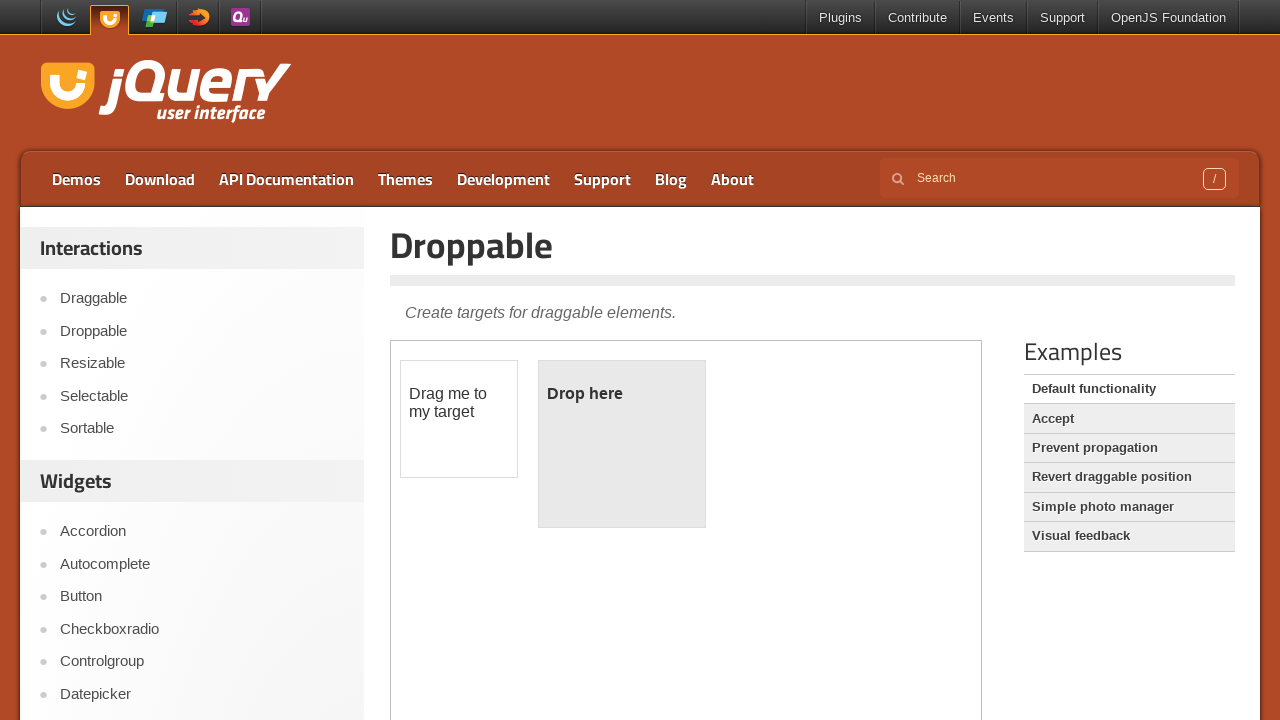

Dragged the draggable element onto the droppable target area at (622, 444)
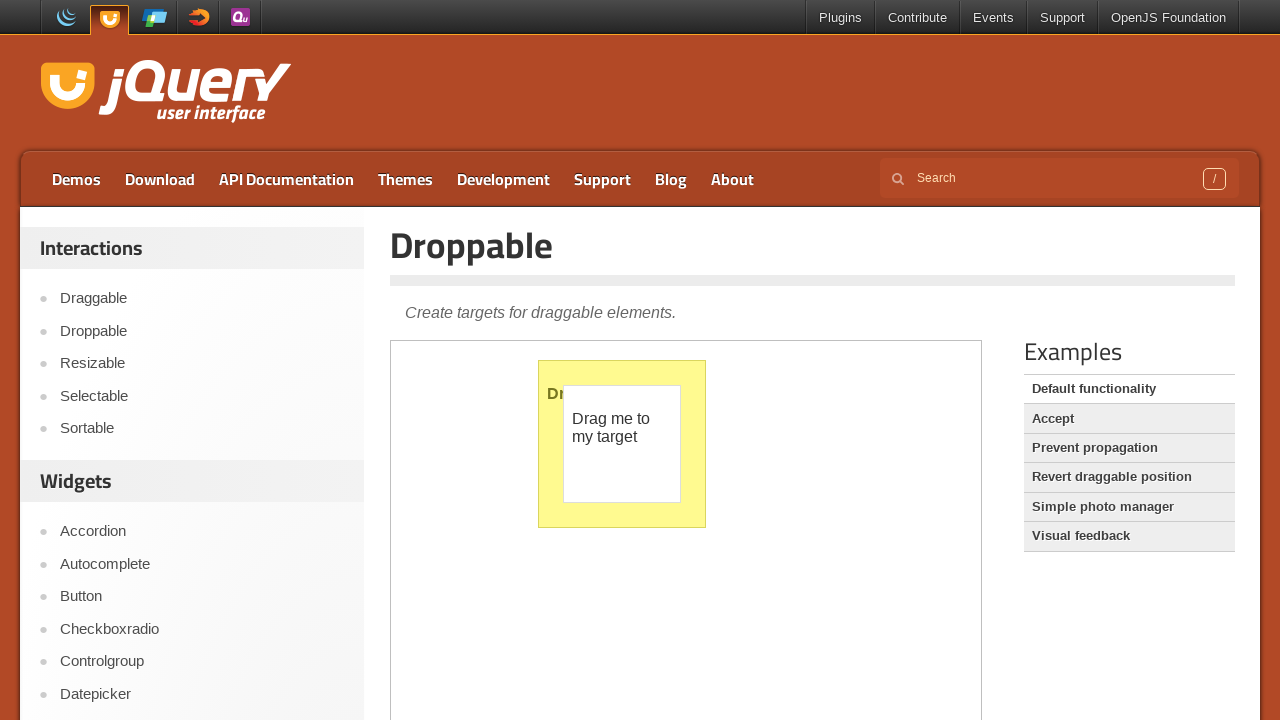

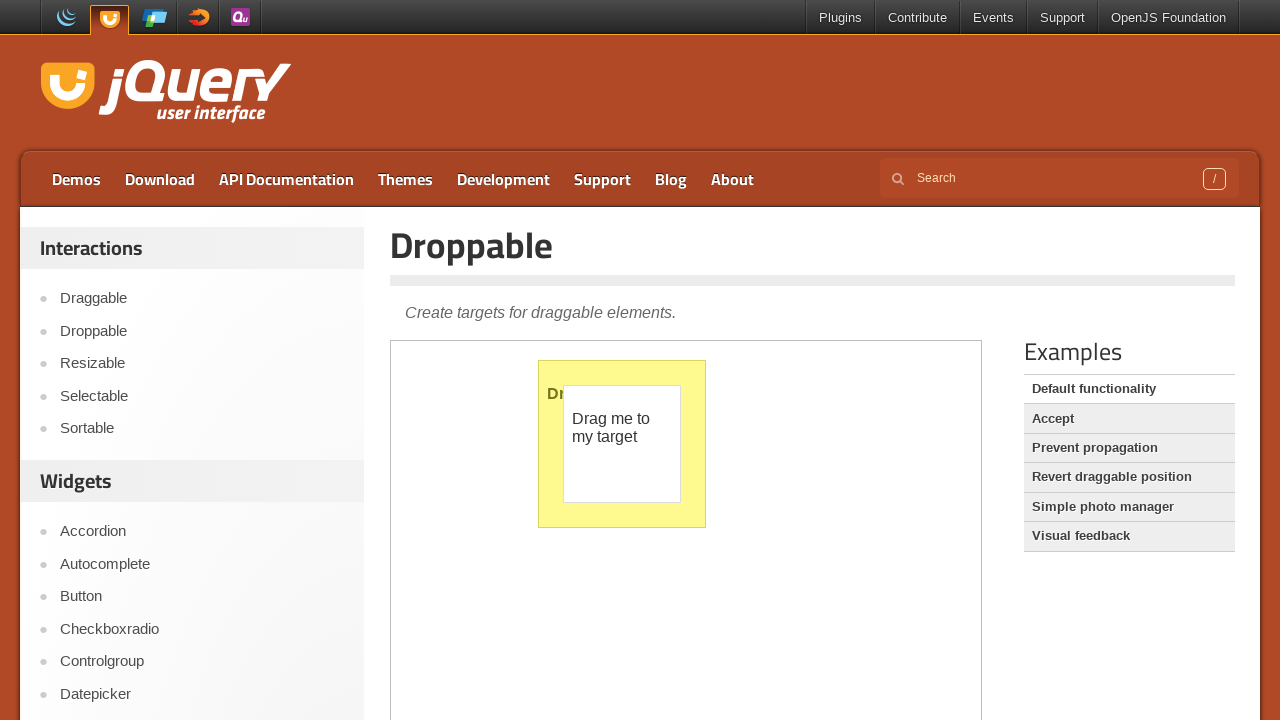